Tests a jQuery UI price range slider by dragging the minimum slider handle to the right and the maximum slider handle to the left to adjust the price range.

Starting URL: https://www.jqueryscript.net/demo/Price-Range-Slider-jQuery-UI/

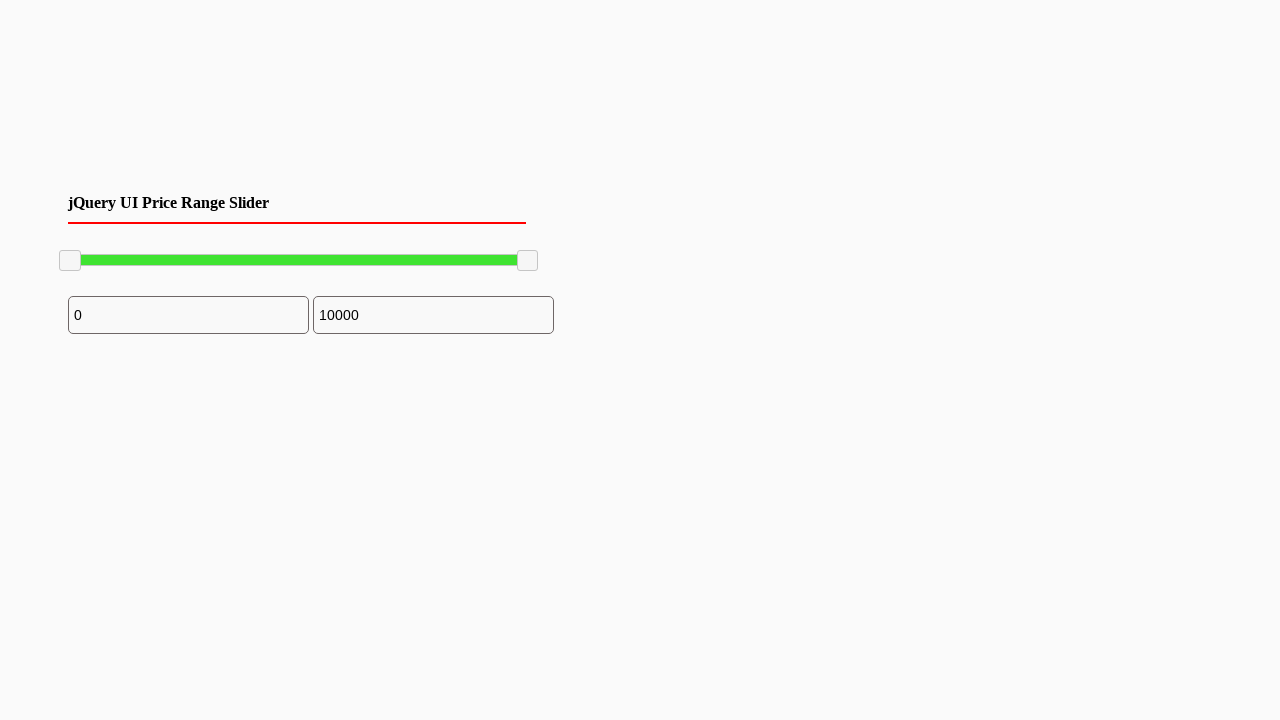

Waited for jQuery UI slider handles to be visible
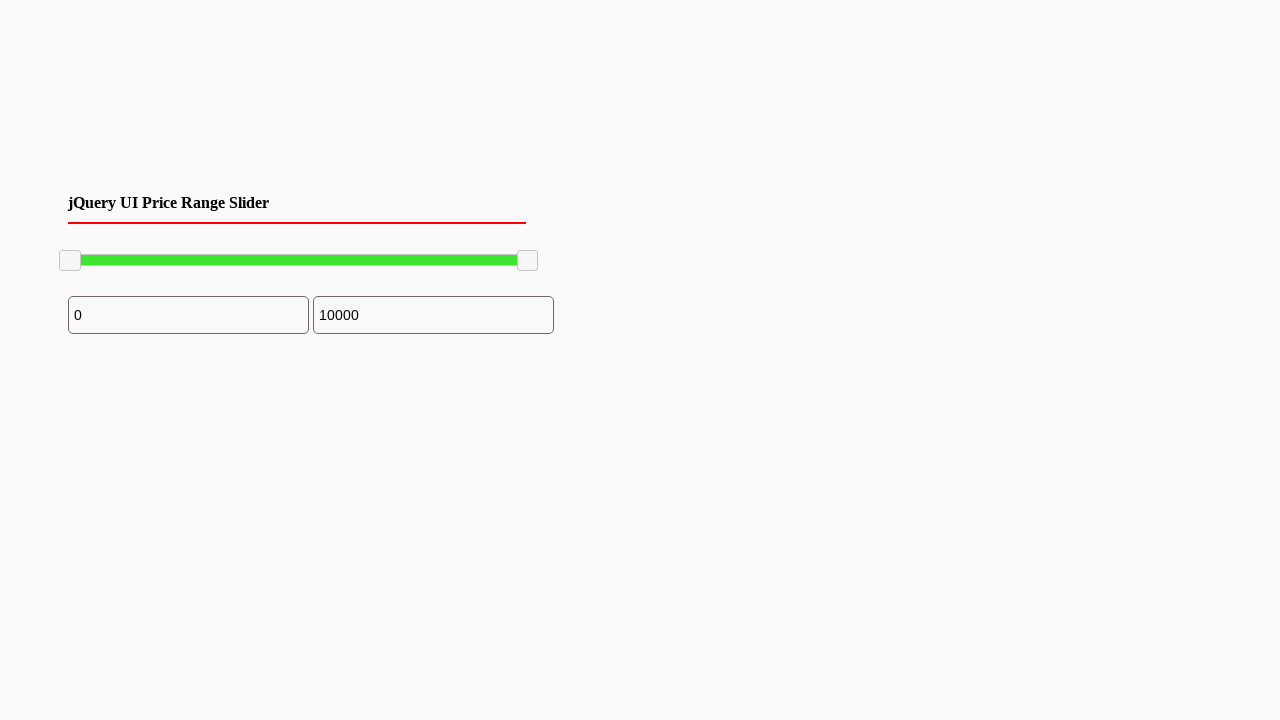

Located the minimum slider handle
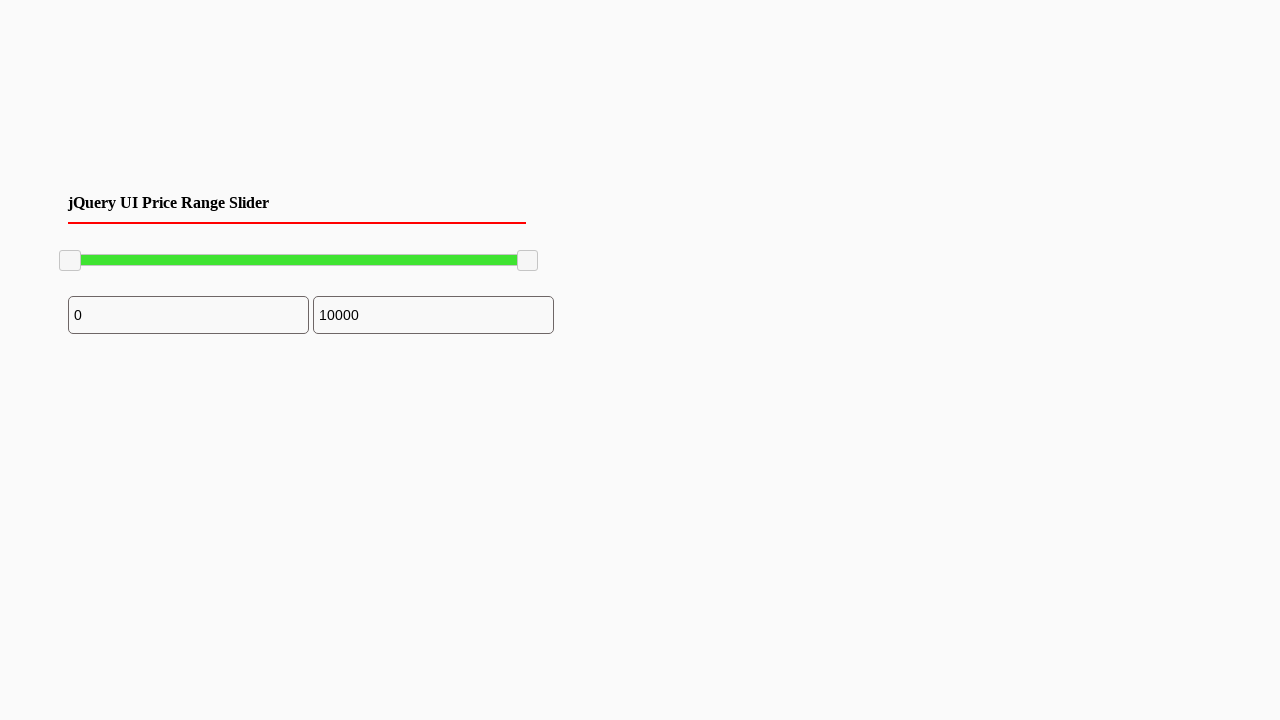

Moved mouse to minimum slider handle center at (70, 261)
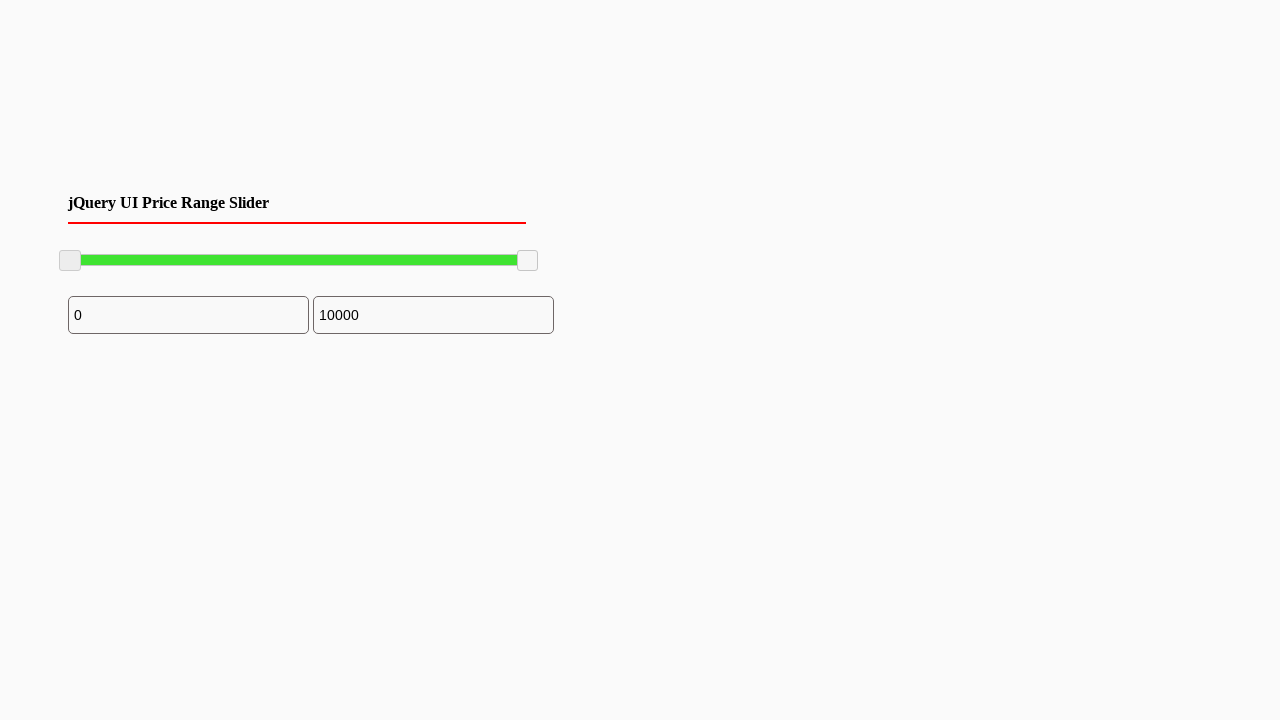

Pressed mouse button down on minimum slider handle at (70, 261)
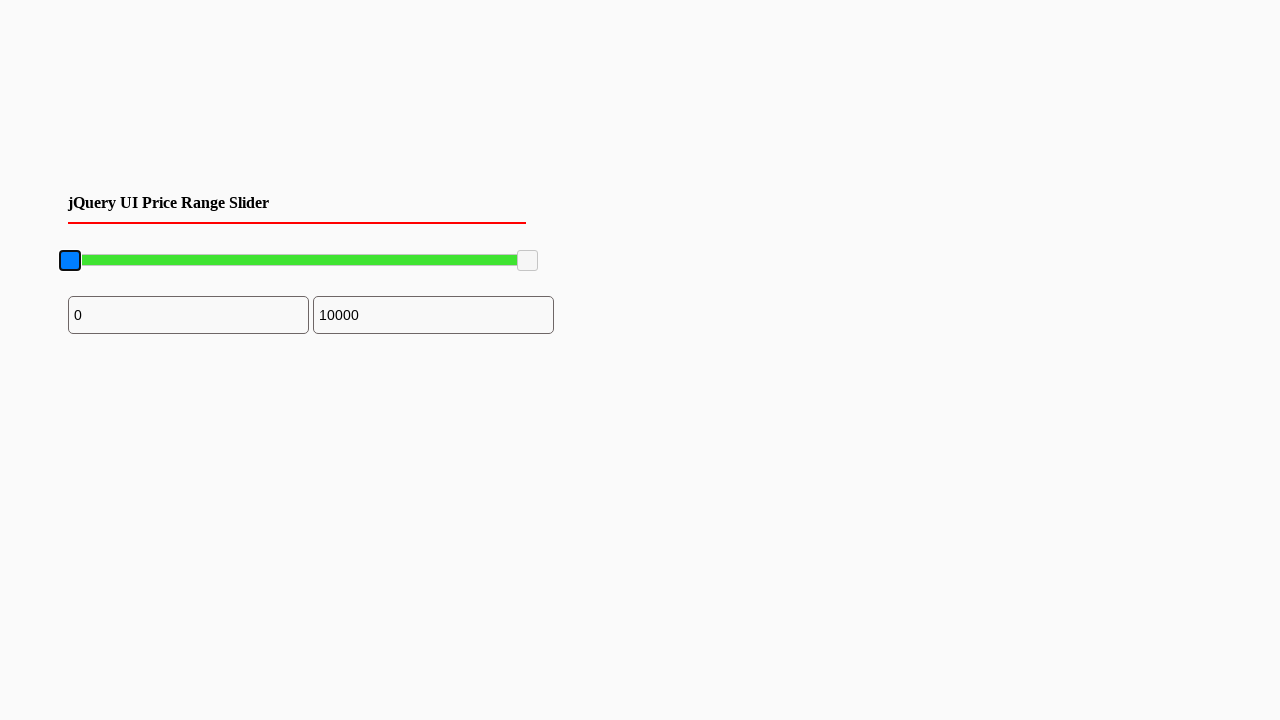

Dragged minimum slider handle 100 pixels to the right at (170, 261)
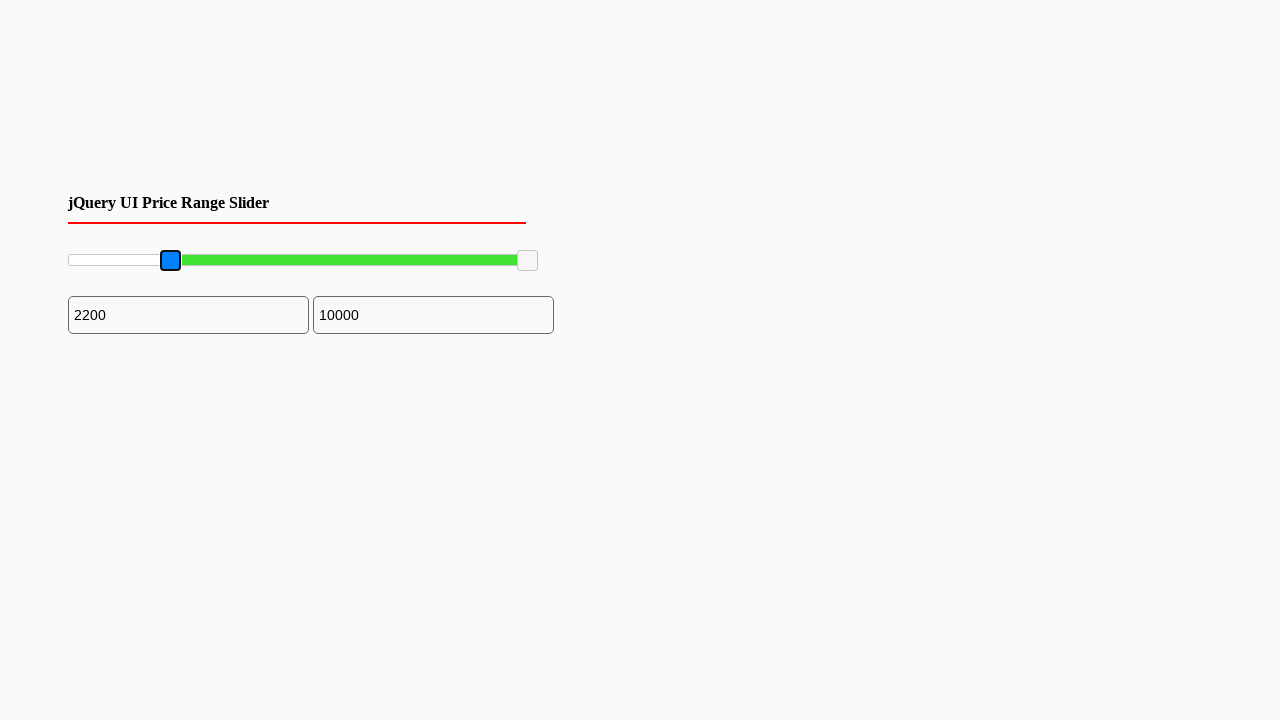

Released mouse button to complete minimum slider drag at (170, 261)
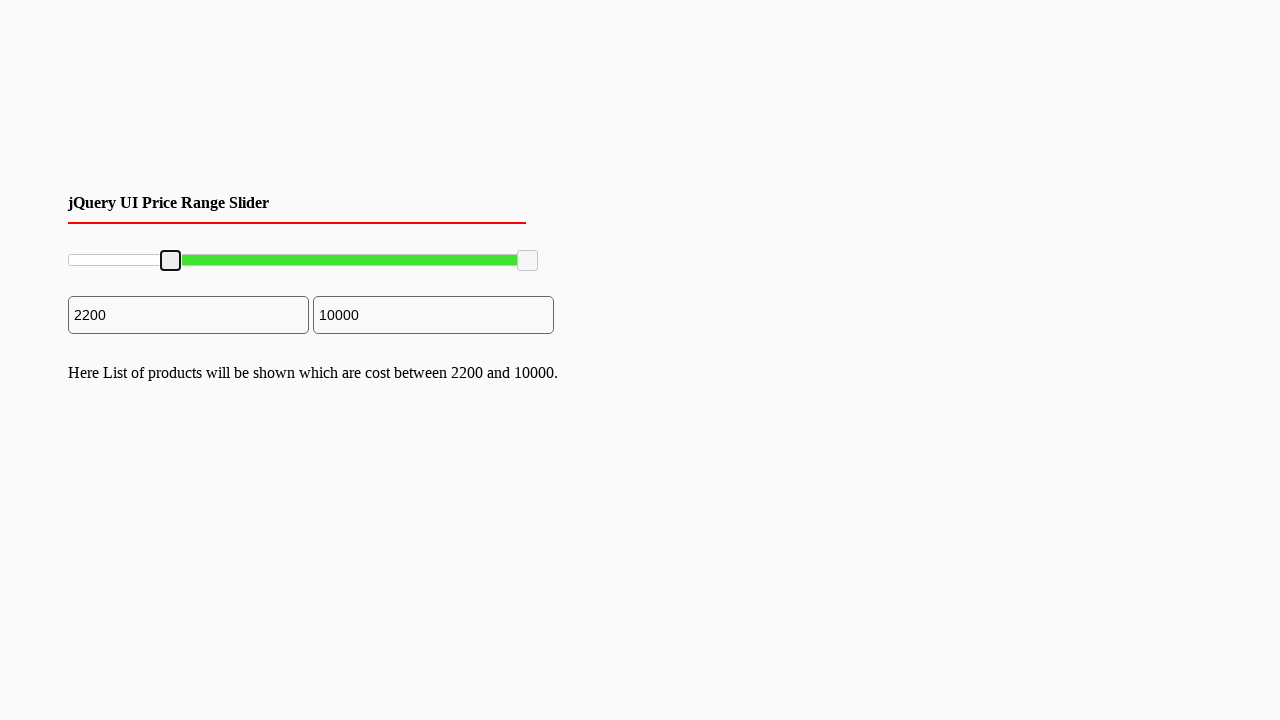

Located the maximum slider handle
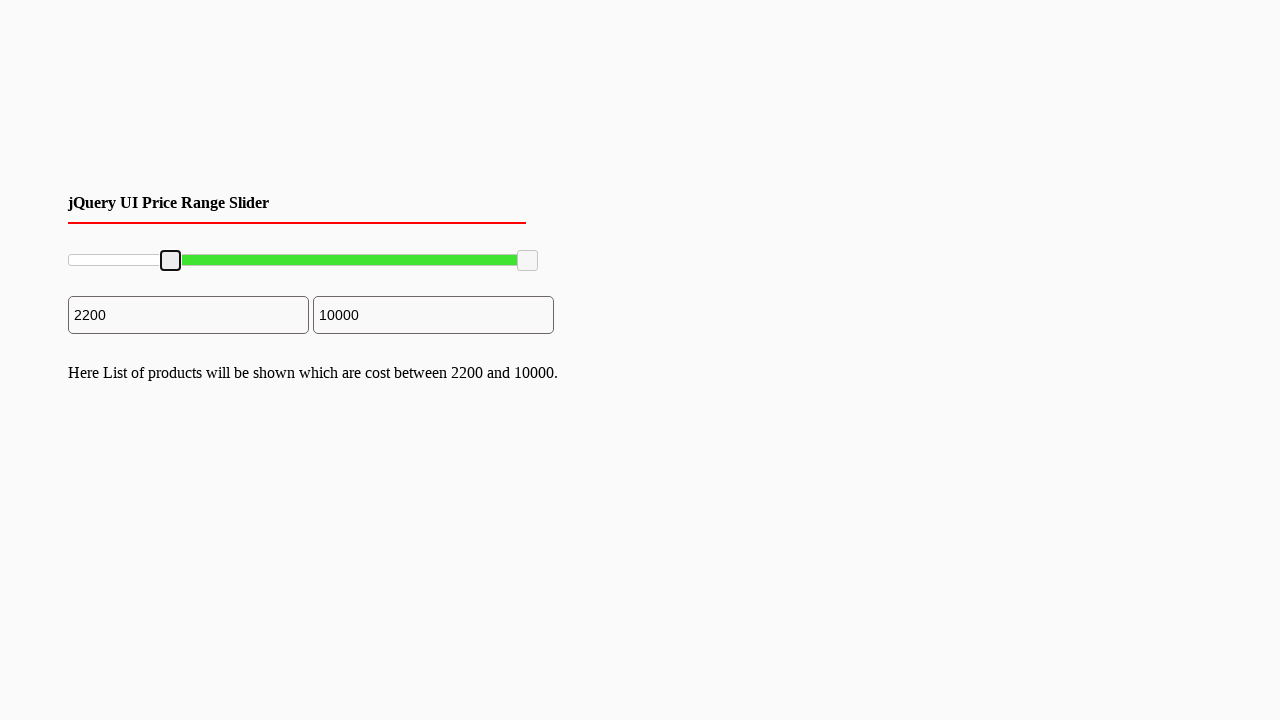

Moved mouse to maximum slider handle center at (528, 261)
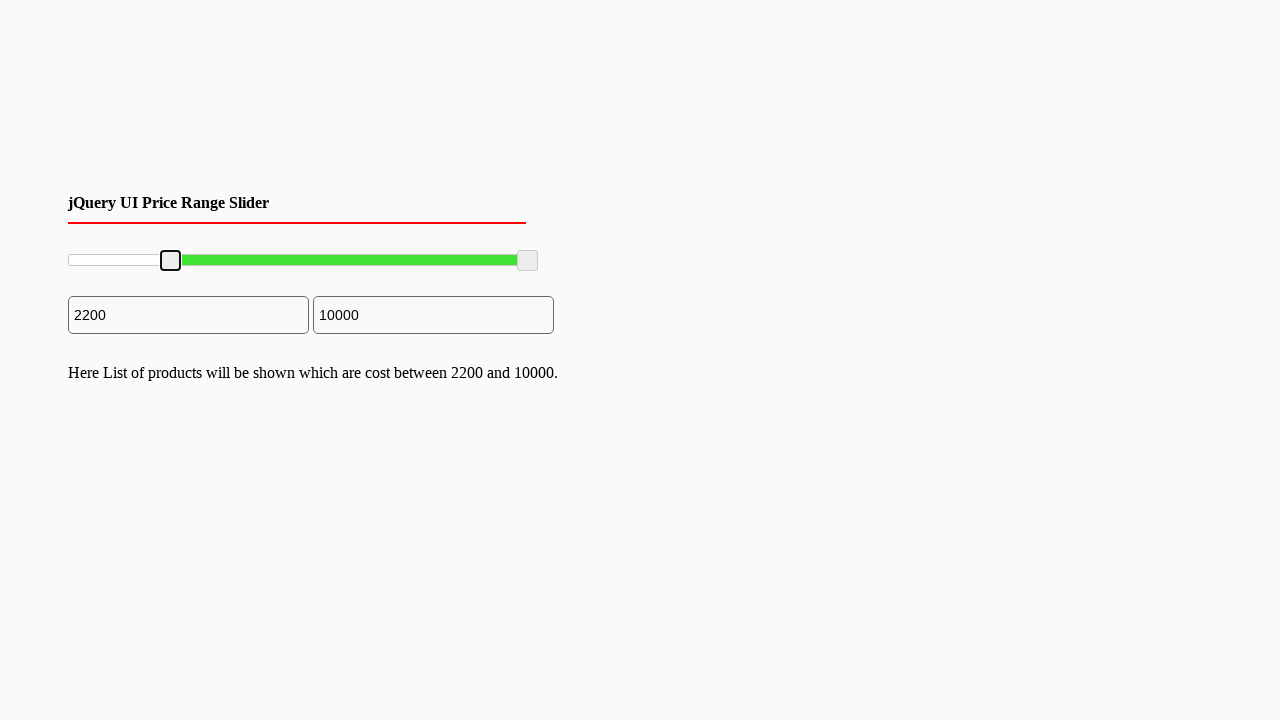

Pressed mouse button down on maximum slider handle at (528, 261)
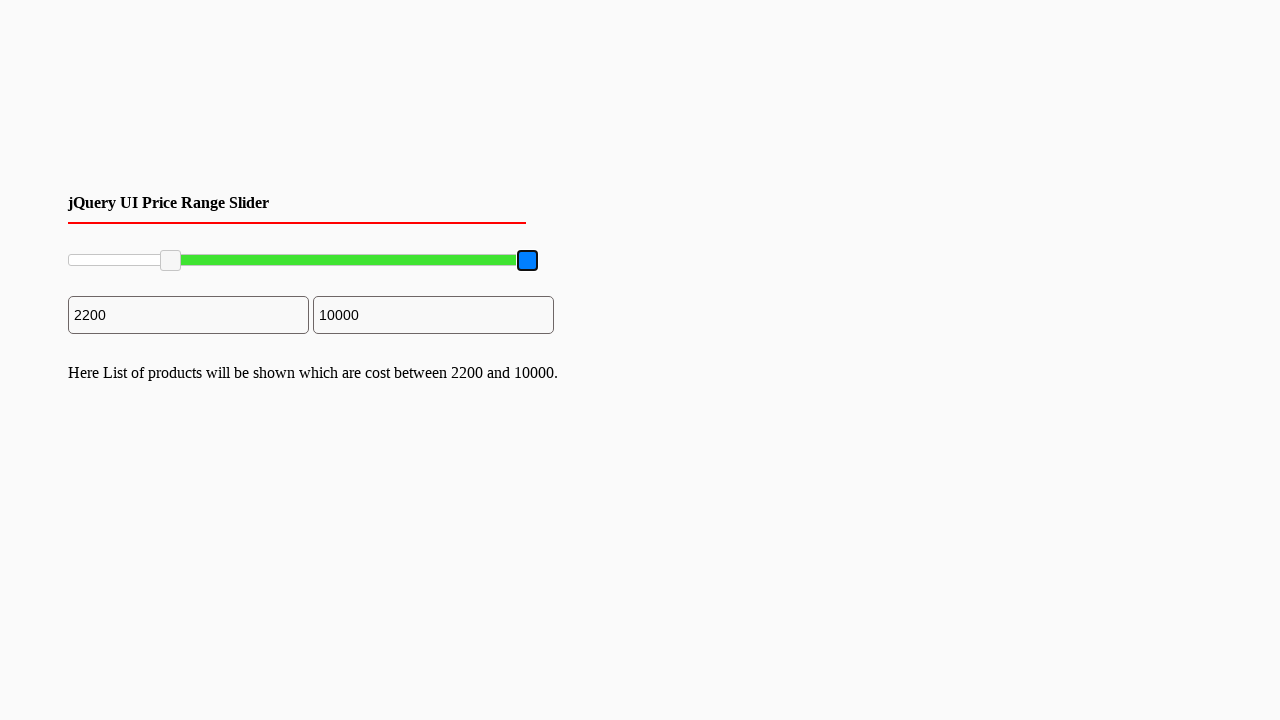

Dragged maximum slider handle 200 pixels to the left at (328, 261)
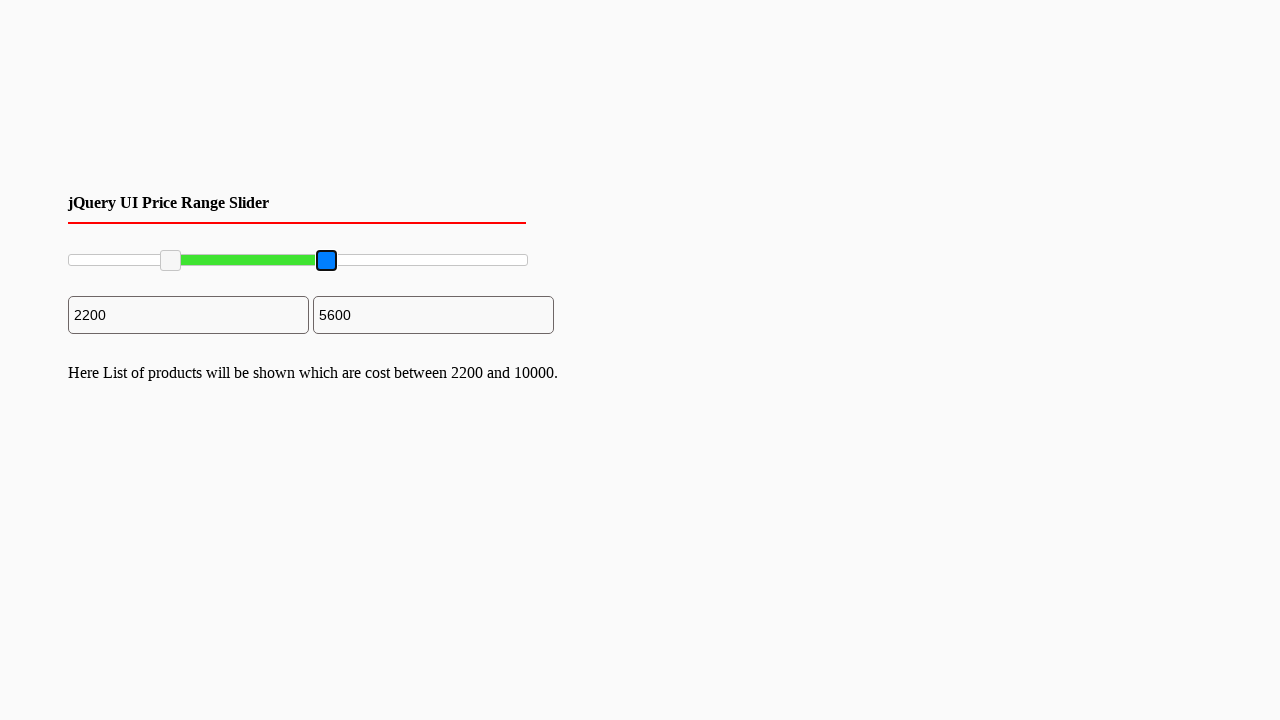

Released mouse button to complete maximum slider drag at (328, 261)
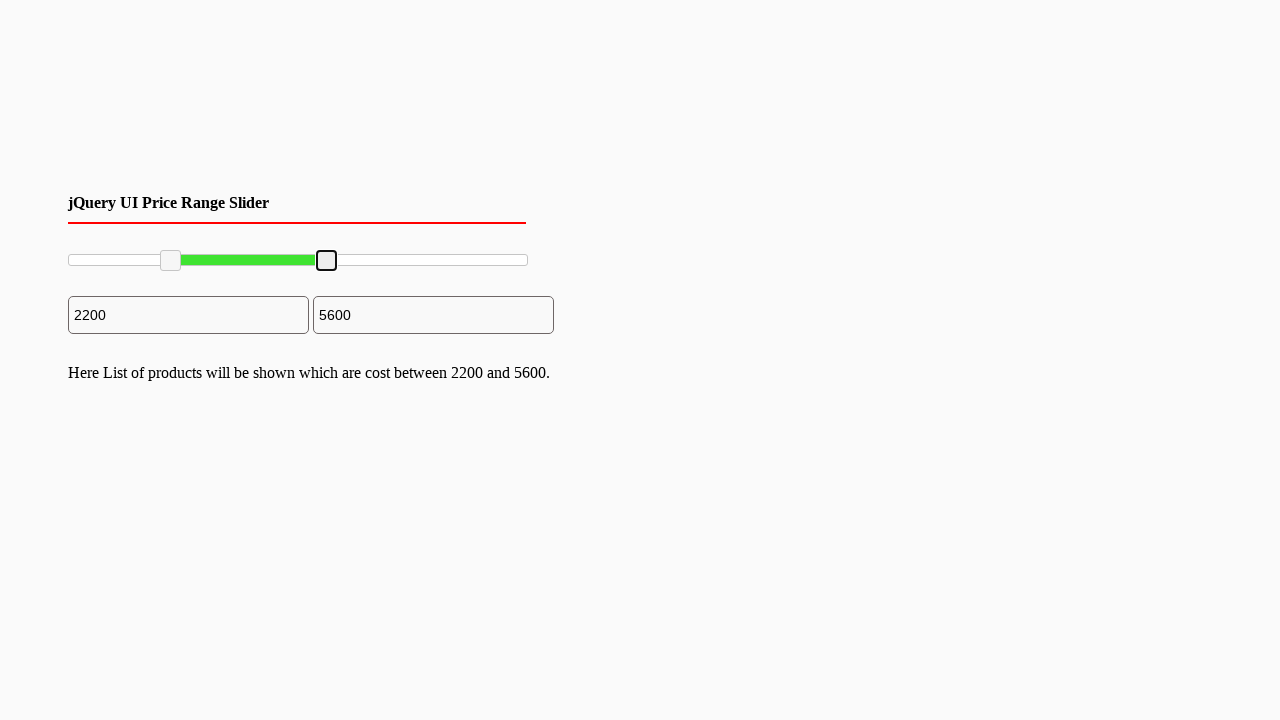

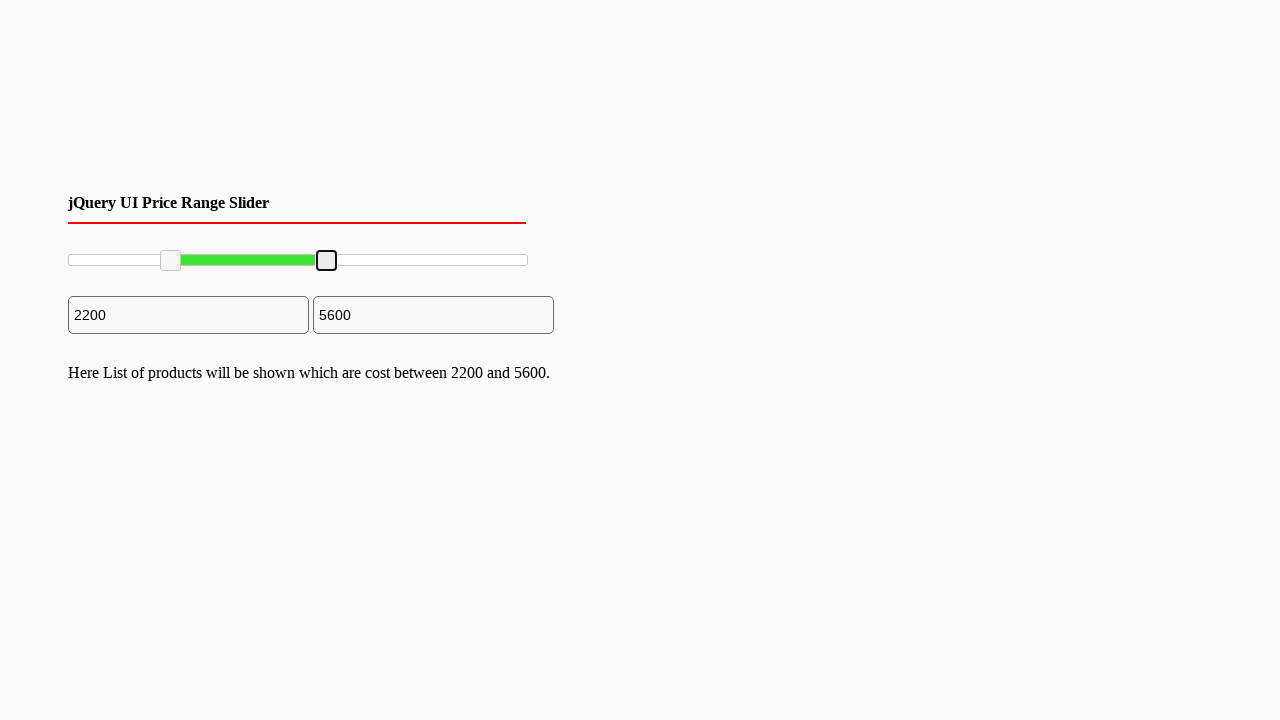